Navigates to a GitHub user profile page to view their public profile information

Starting URL: https://github.com/ali-osman-de

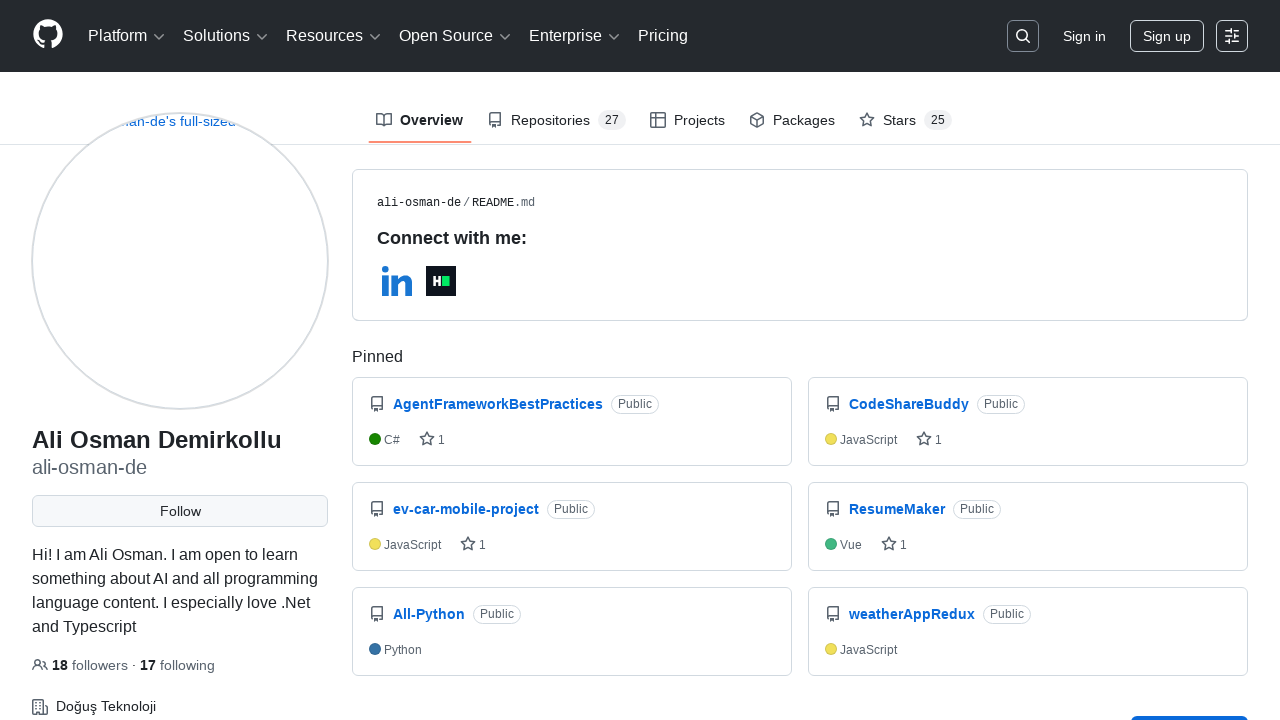

Navigated to GitHub user profile page for ali-osman-de
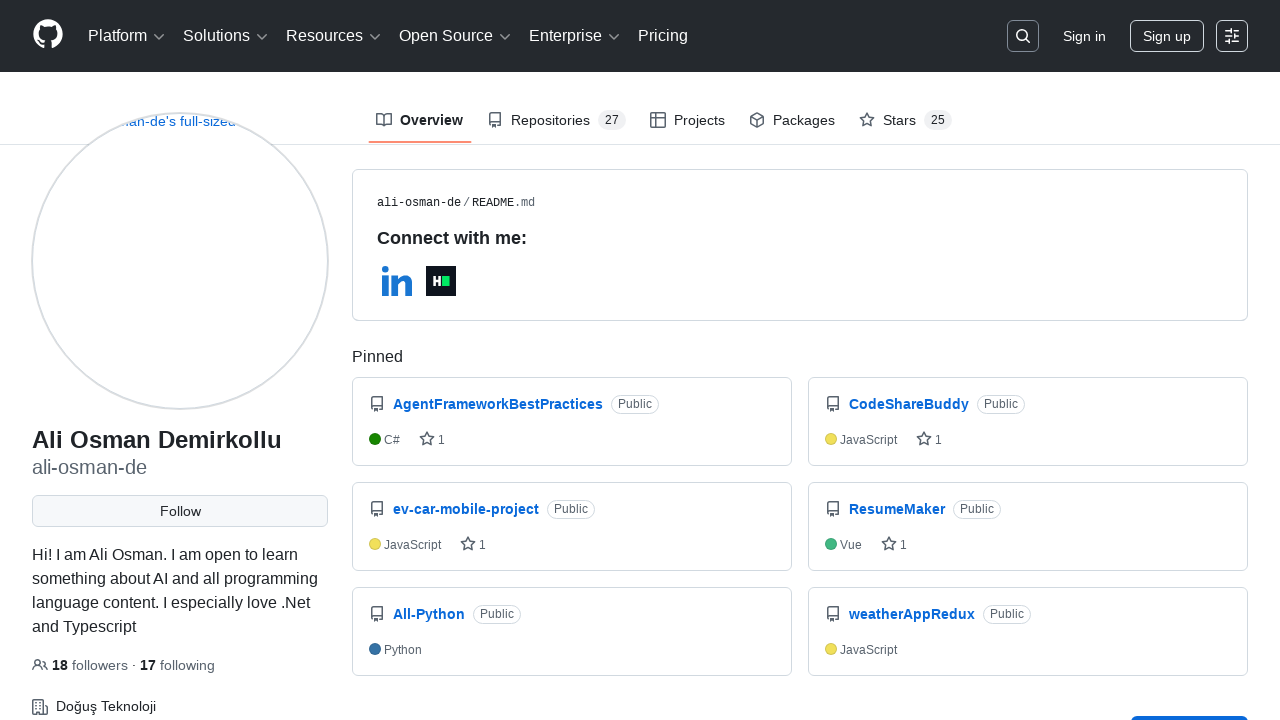

Profile page loaded and username element is visible
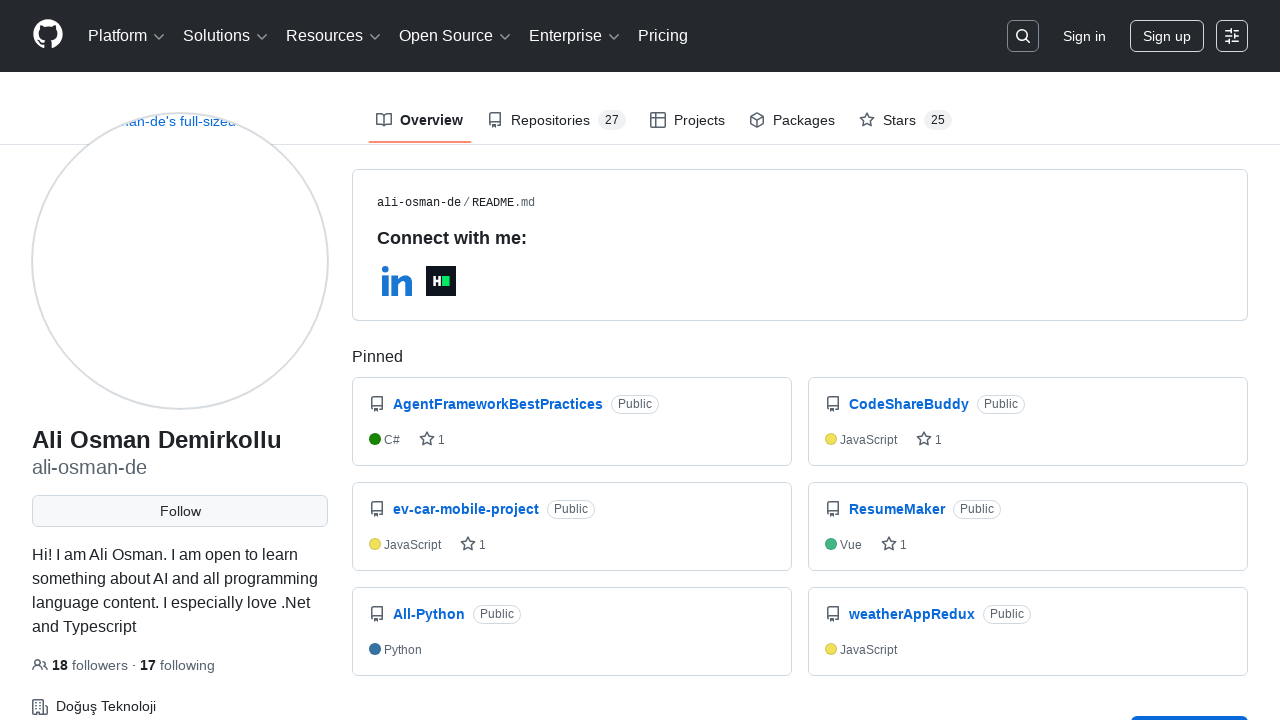

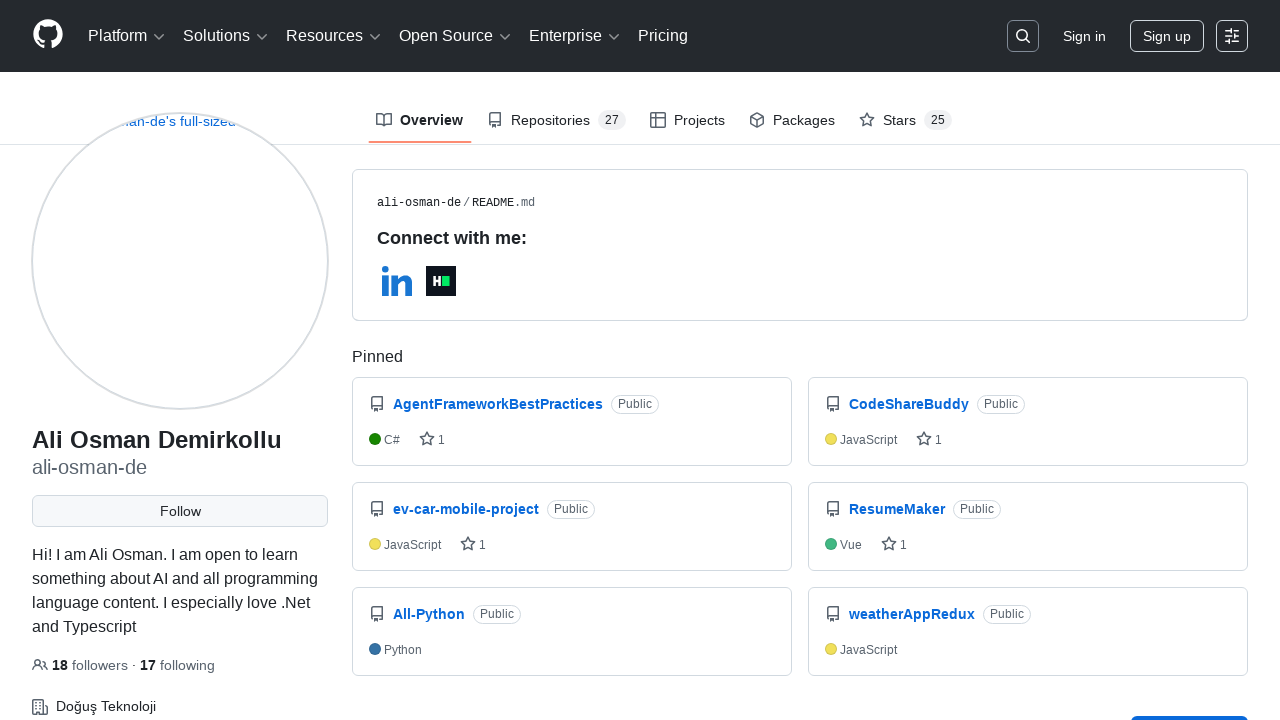